Navigates to the Carnival cruise website homepage and maximizes the browser window

Starting URL: https://www.carnival.com

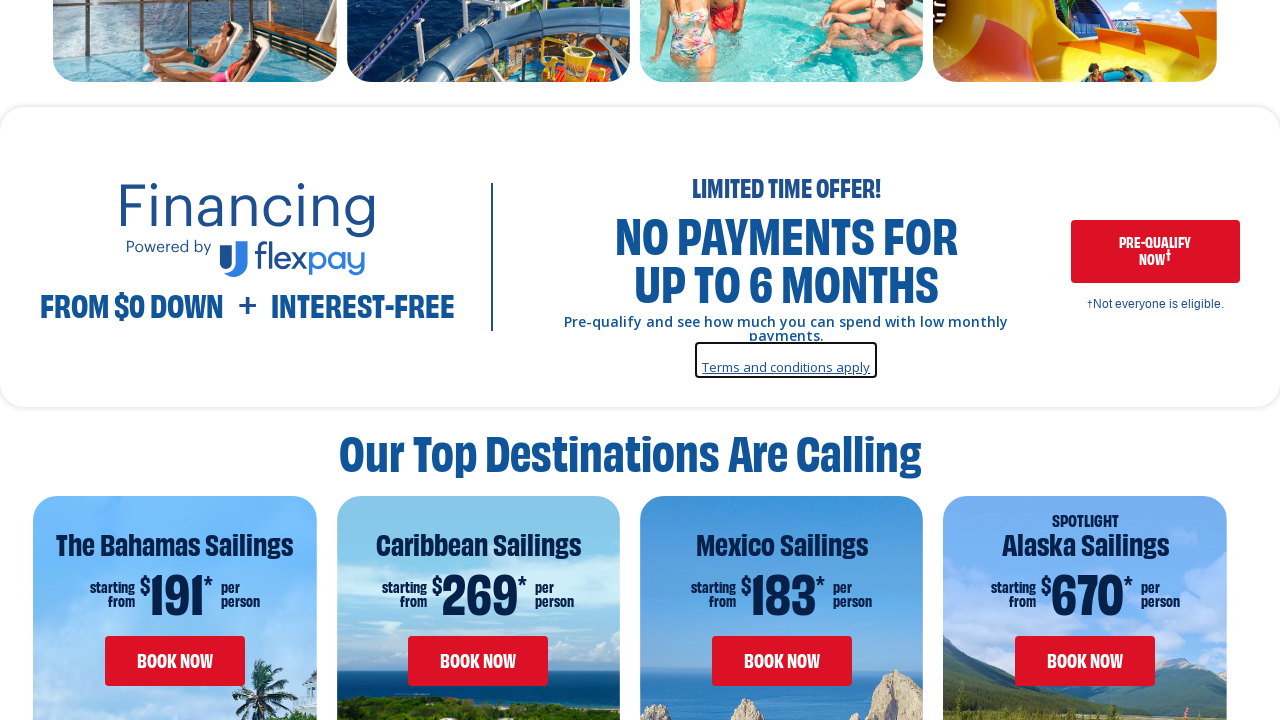

Navigated to Carnival cruise website homepage
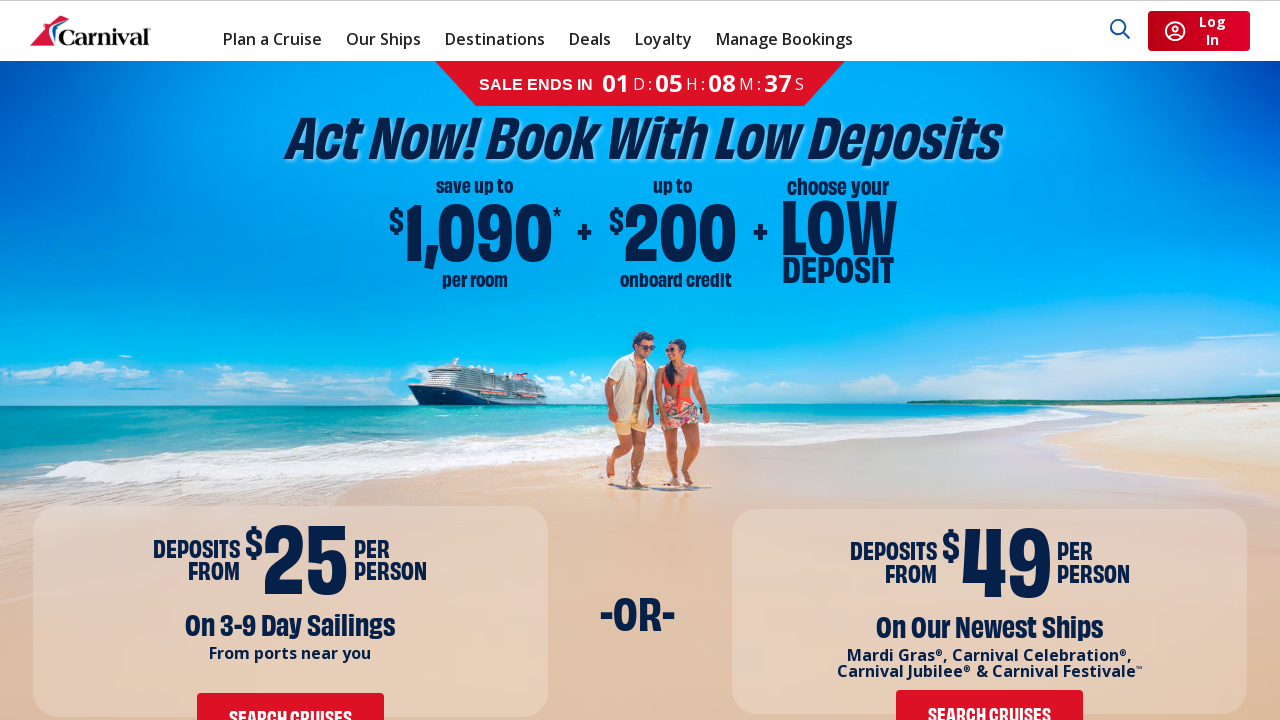

Set viewport to fullscreen equivalent (1920x1080)
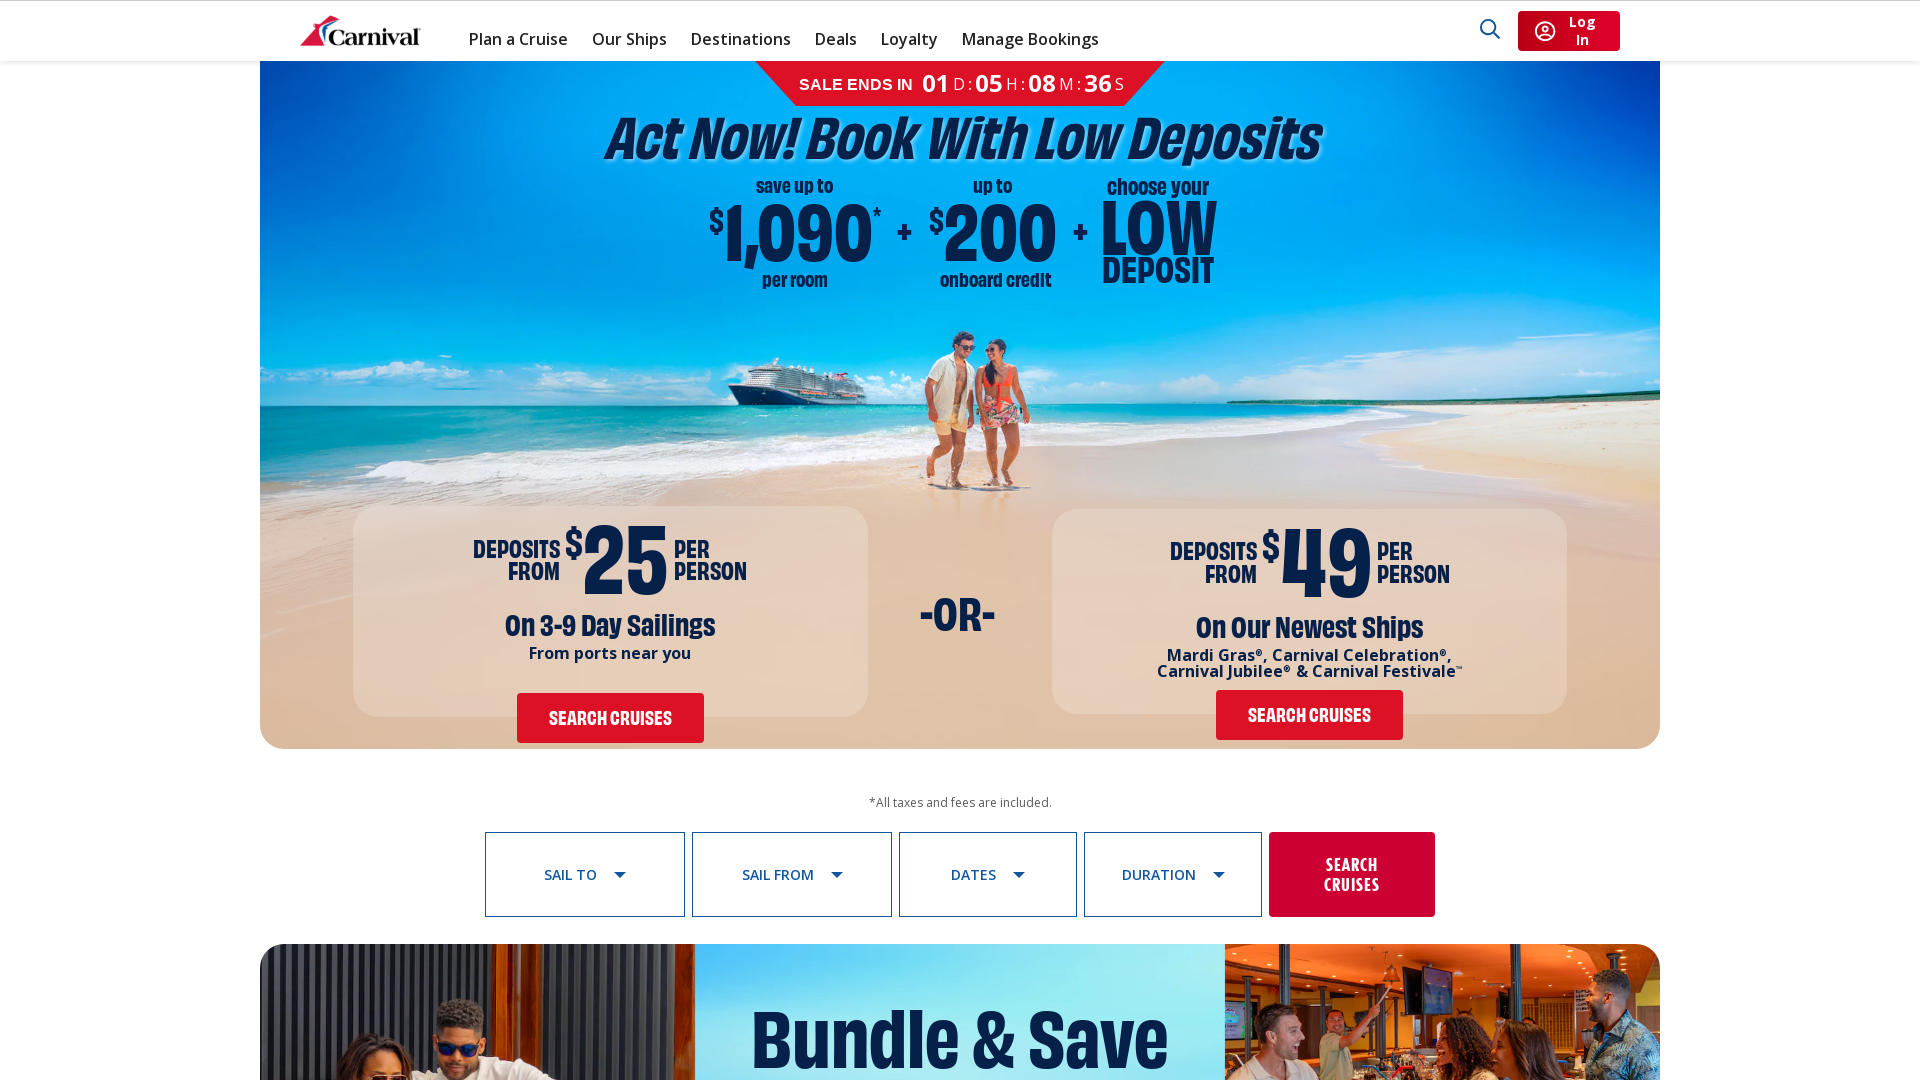

Carnival homepage loaded and DOM content ready
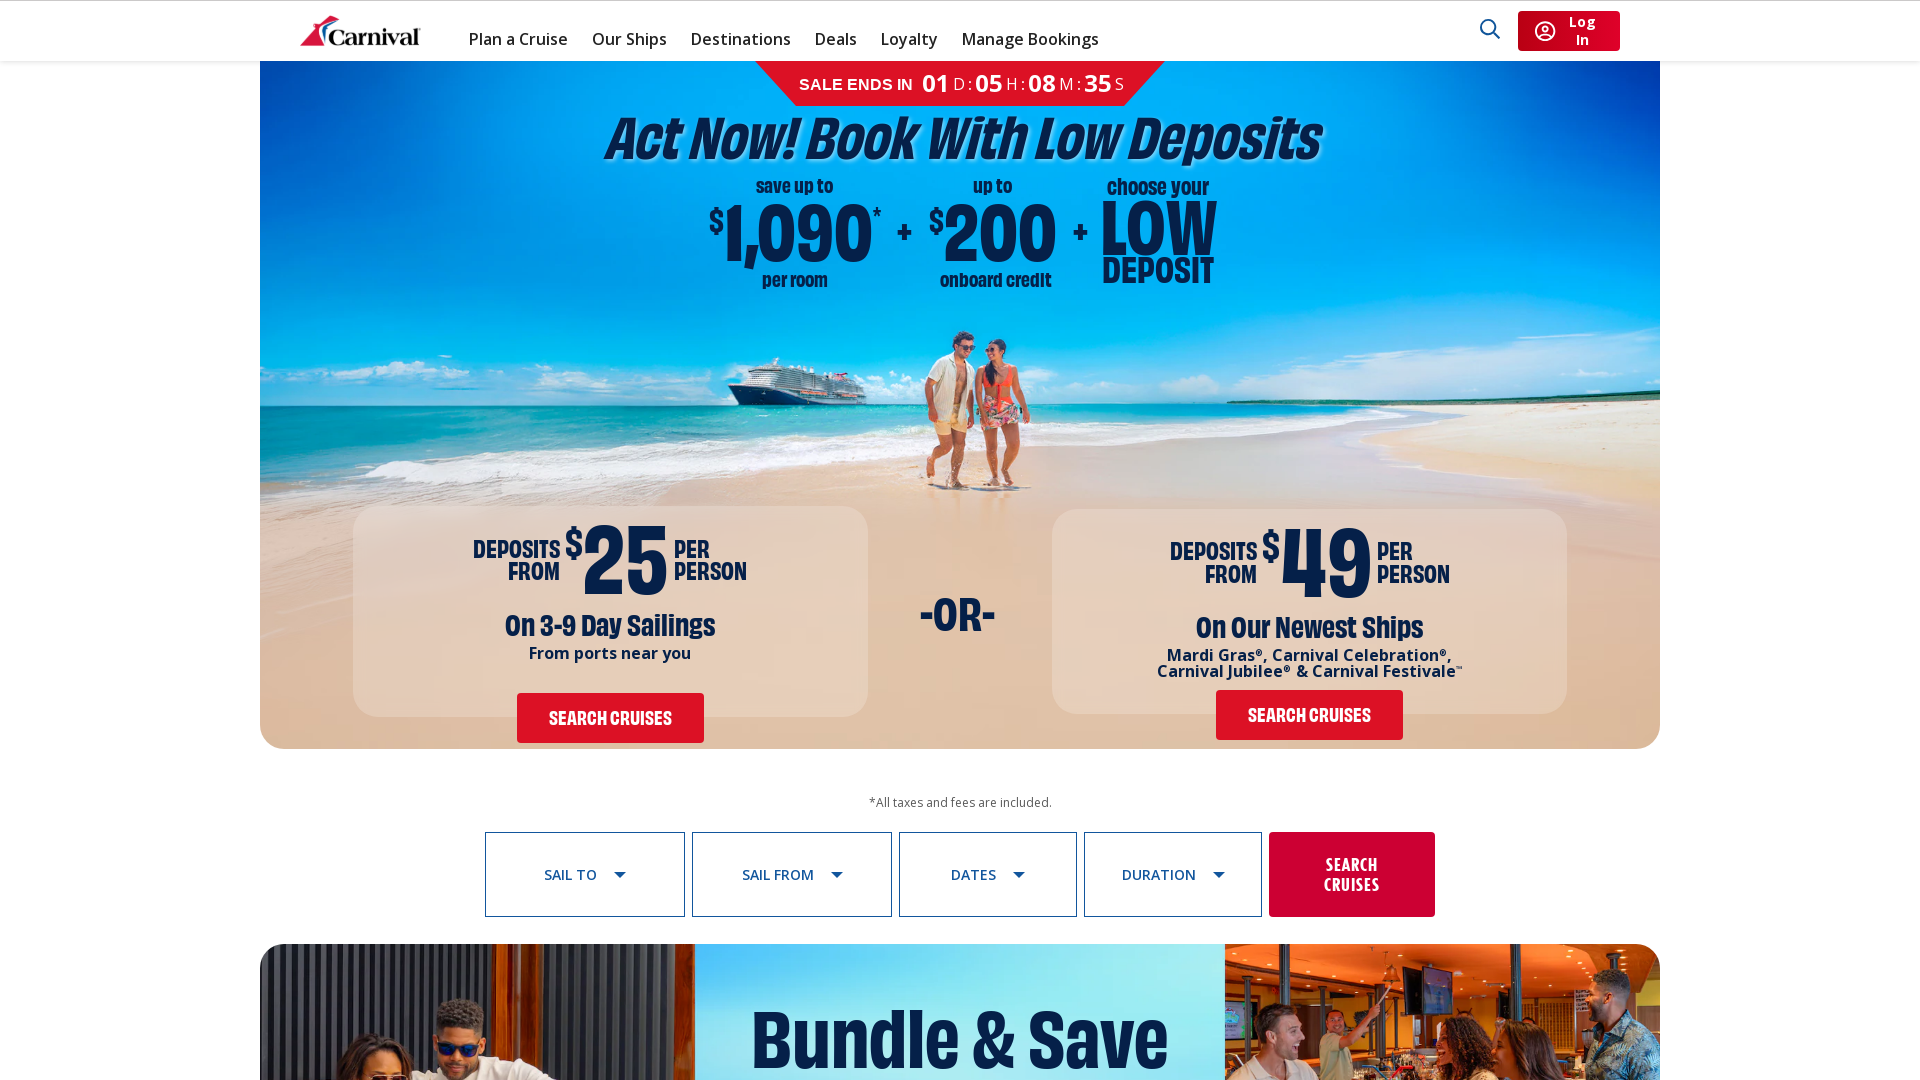

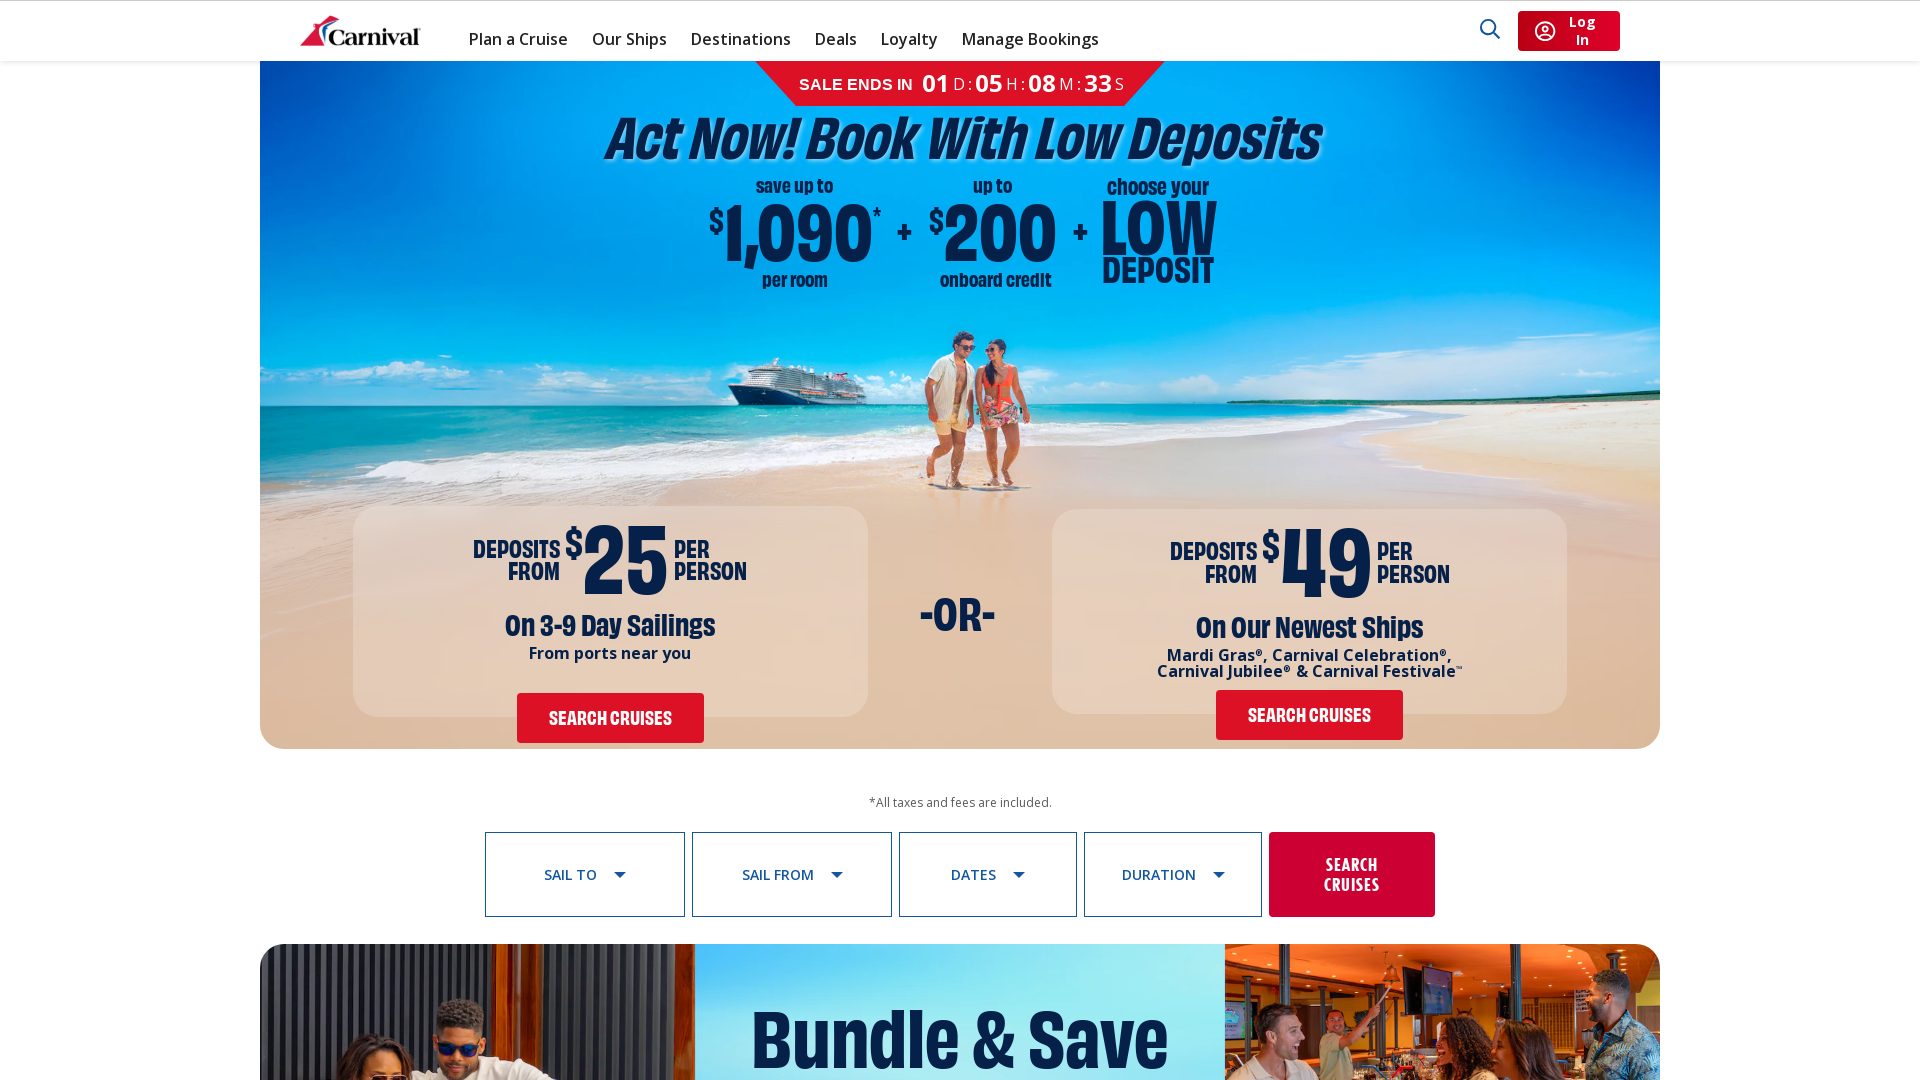